Tests the e-commerce flow by navigating to browse products, selecting a Selenium product, and adding it to the cart.

Starting URL: https://rahulshettyacademy.com/angularAppdemo/

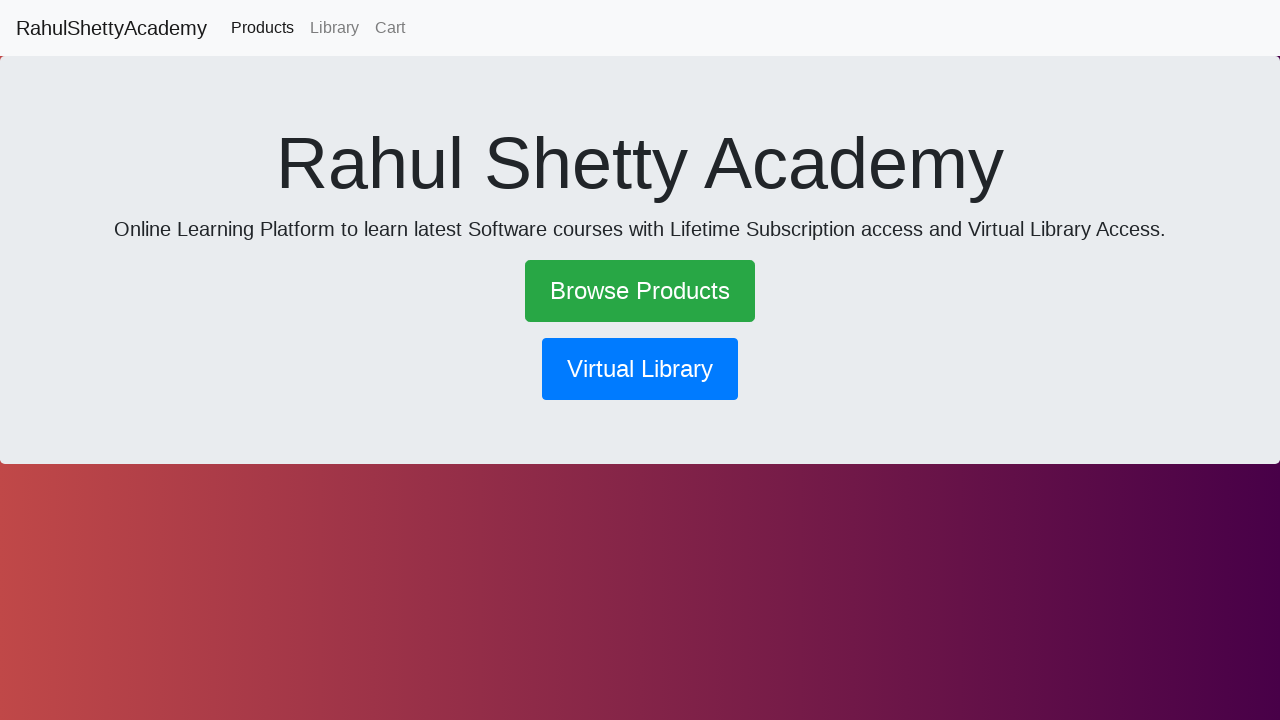

Clicked 'Browse Products' link at (640, 291) on text=Browse Products
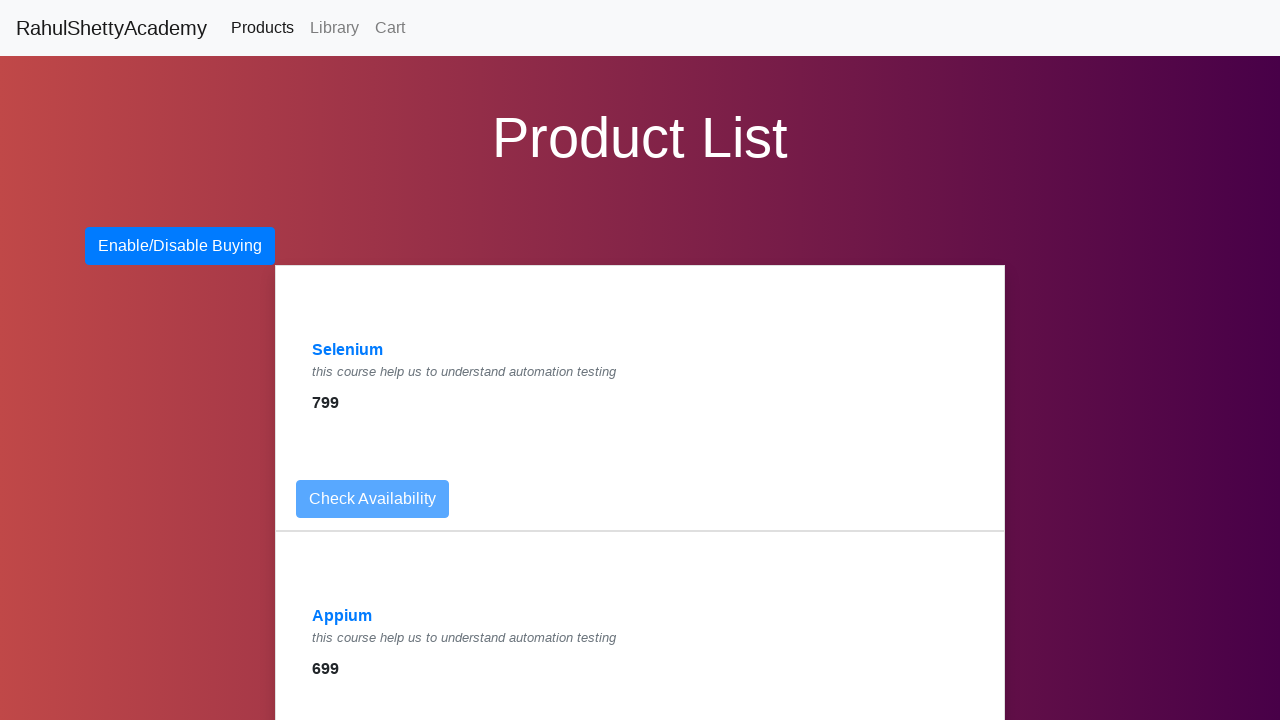

Clicked 'Selenium' product link at (348, 350) on text=Selenium
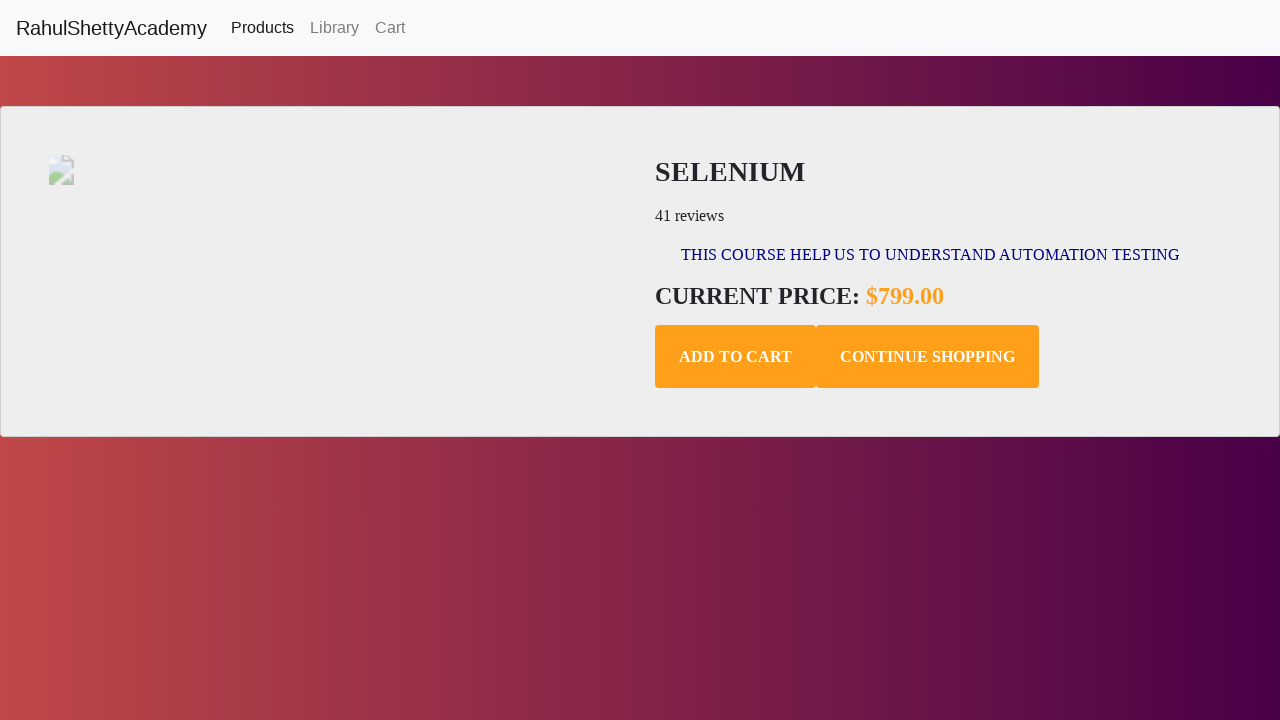

Clicked 'Add to Cart' button at (736, 357) on .add-to-cart
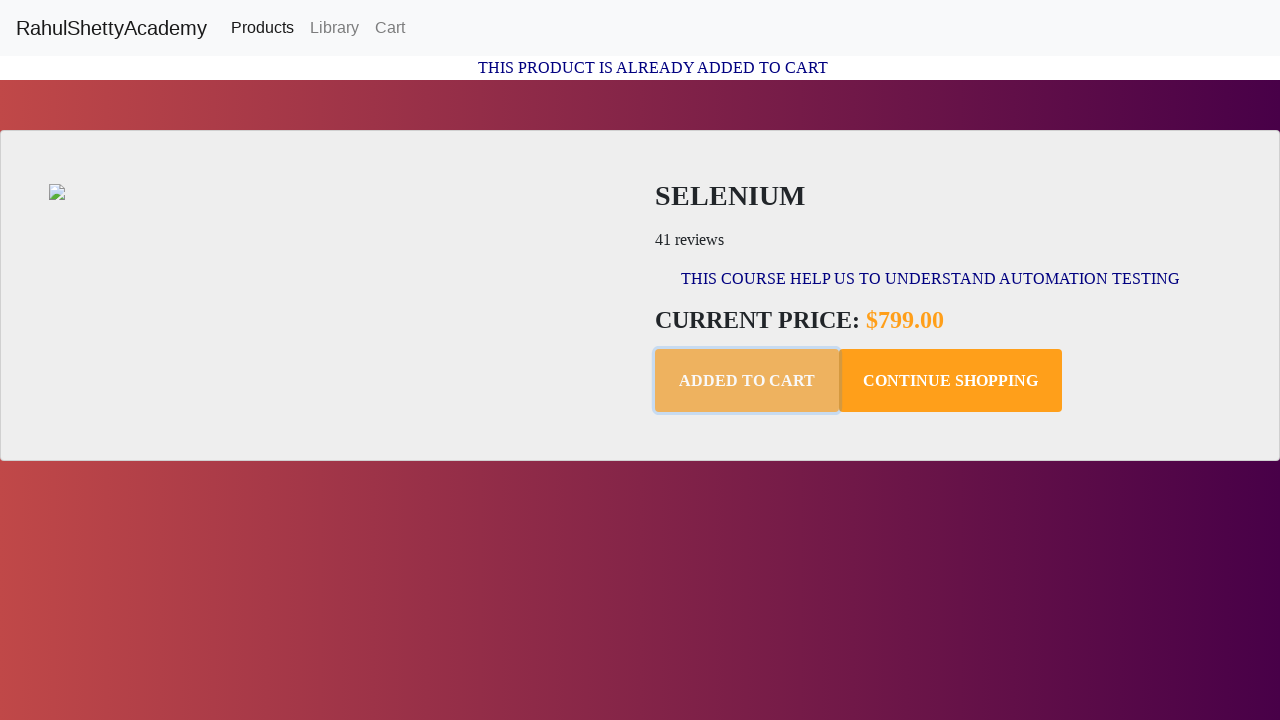

Confirmation message appeared
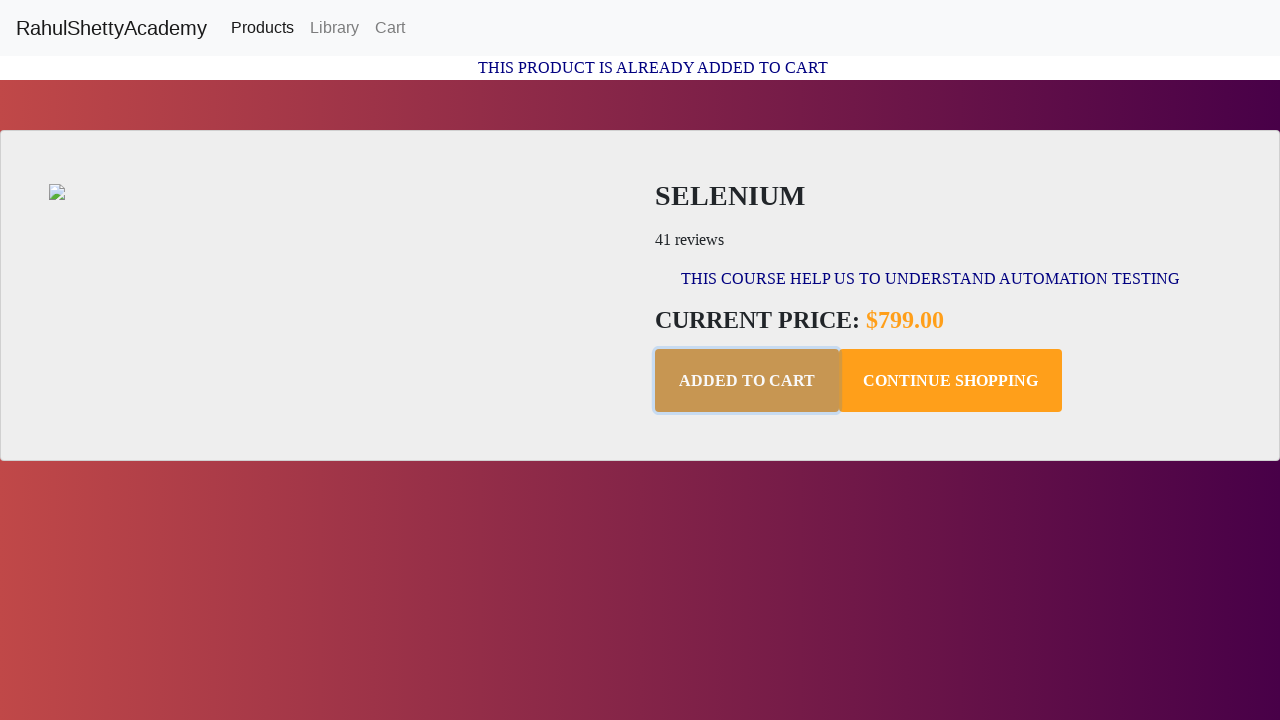

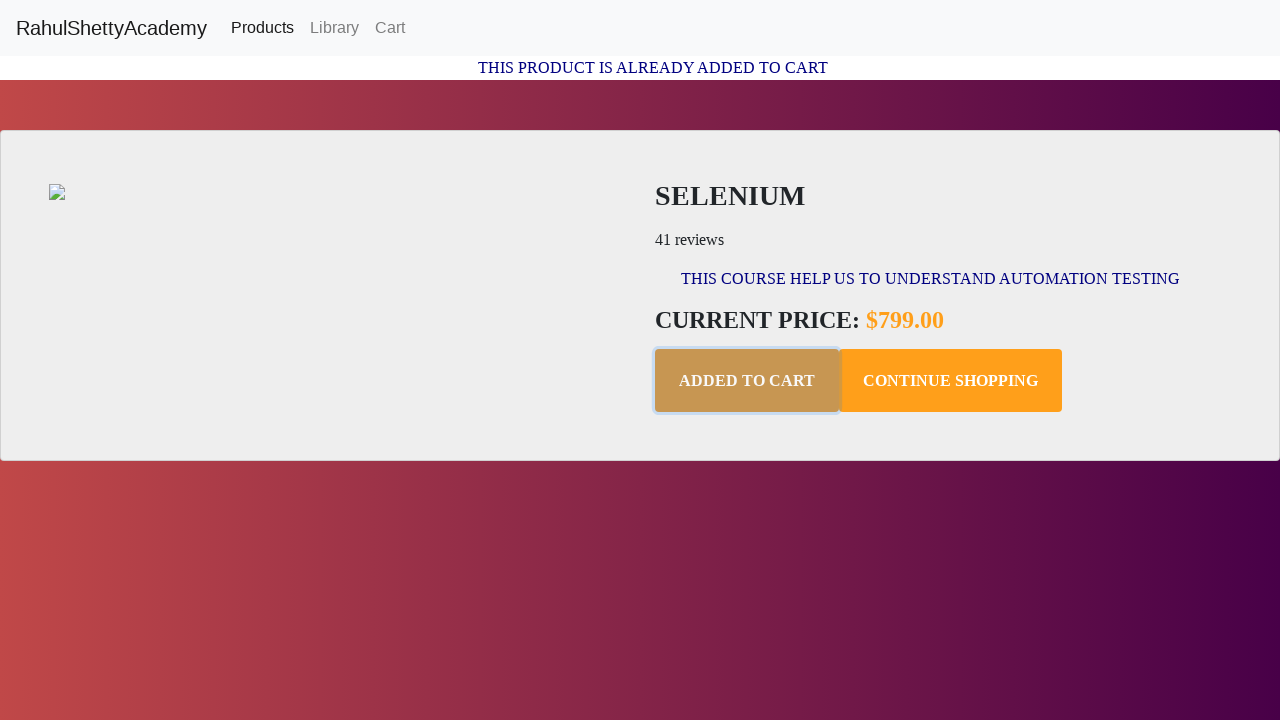